Navigates to an e-commerce site, searches for a product containing "Cucumber" in the product list, and adds it to the cart

Starting URL: https://rahulshettyacademy.com/seleniumPractise/#/

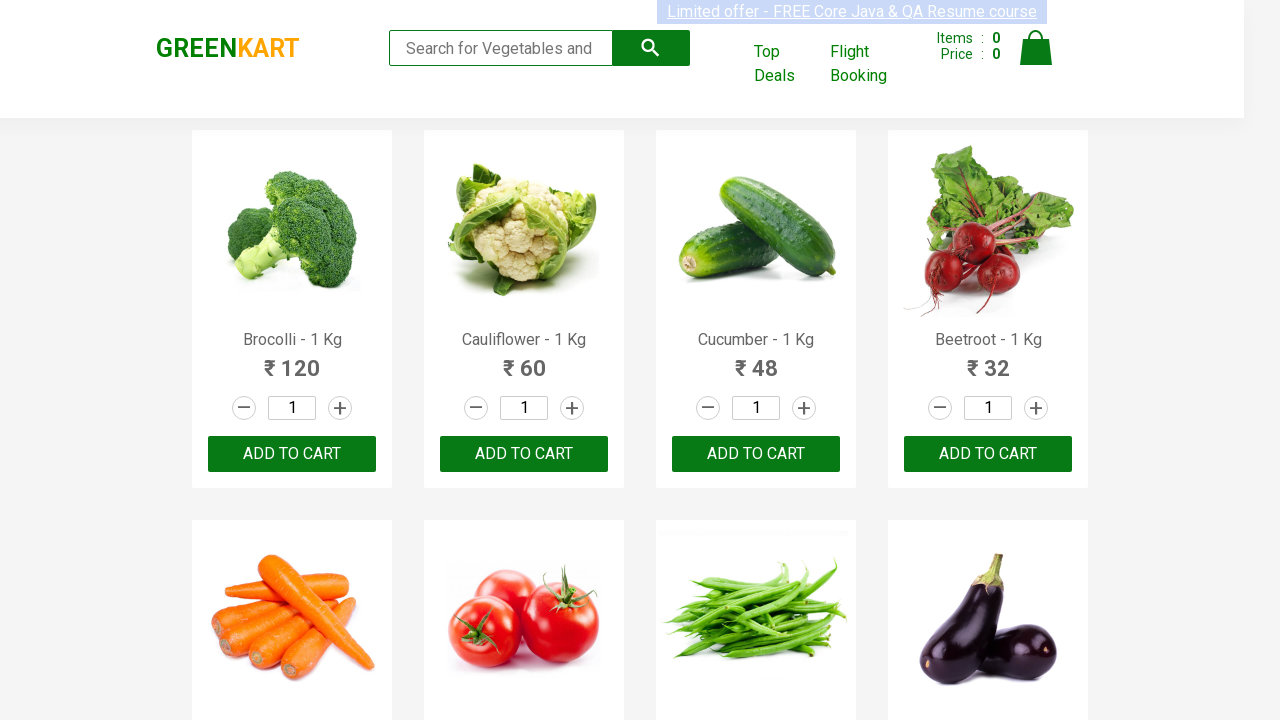

Waited for product names to be visible
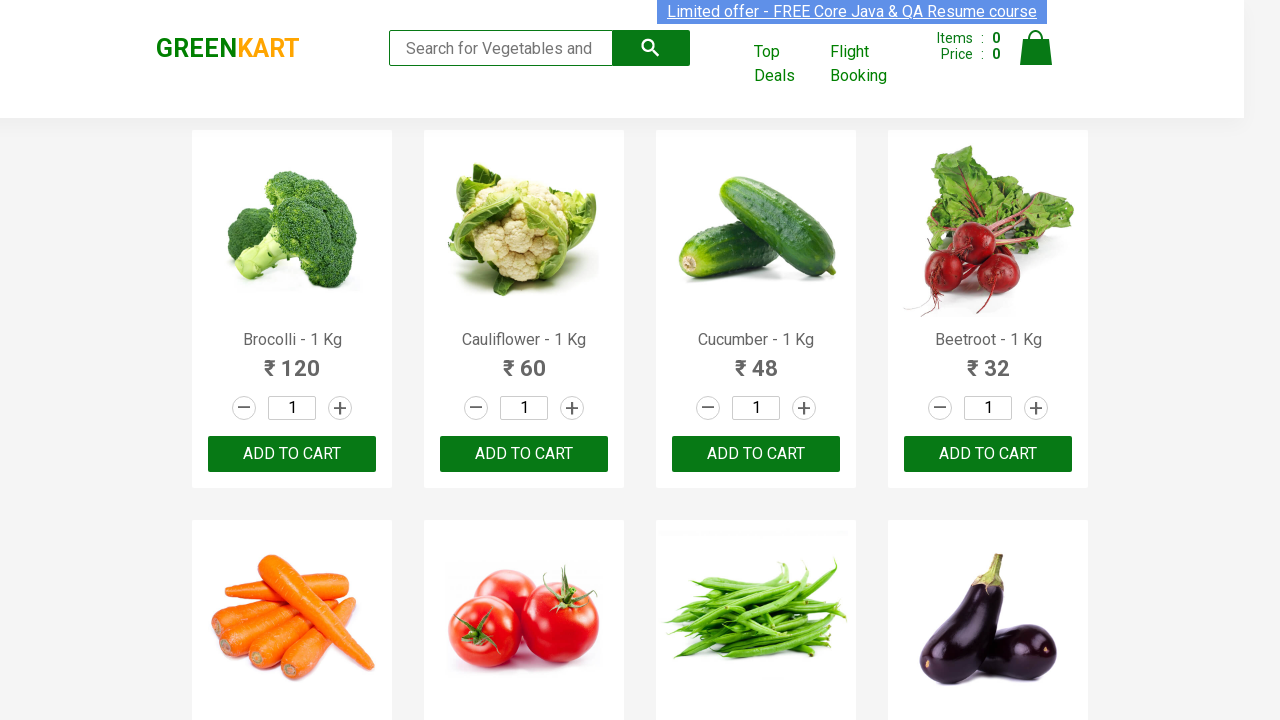

Retrieved all product elements from the page
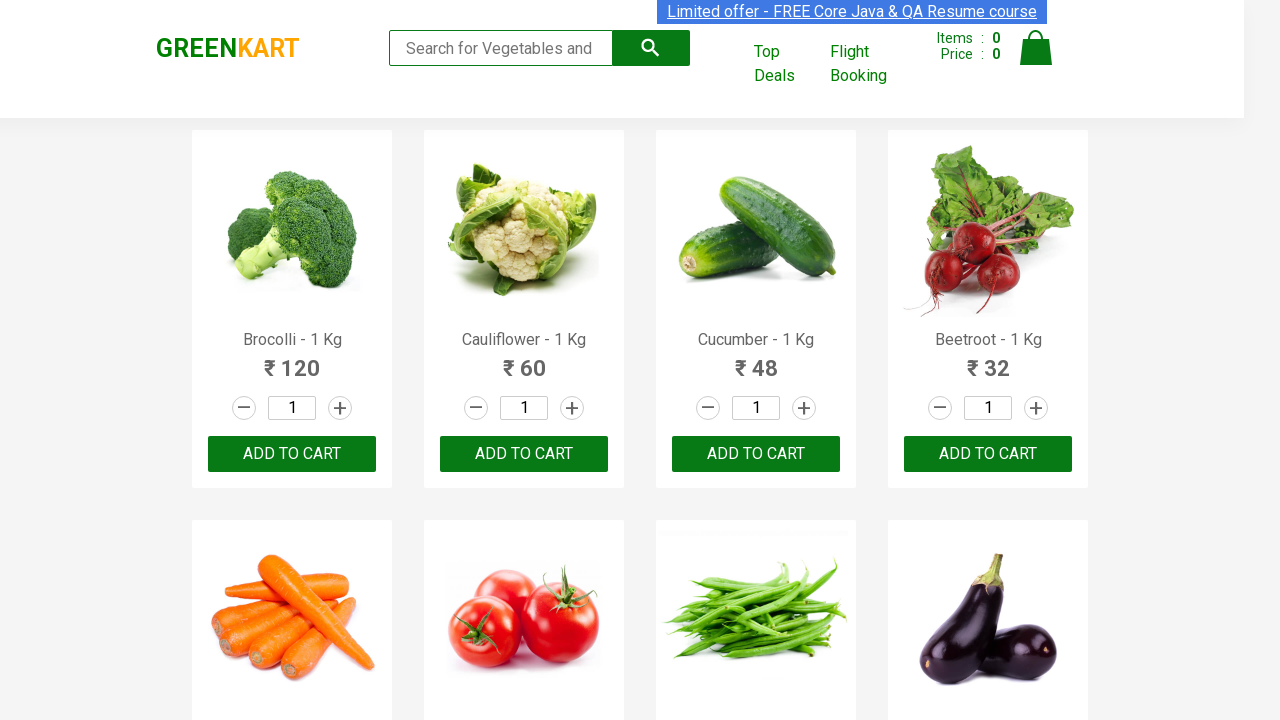

Found Cucumber product and clicked ADD TO CART button at (756, 454) on xpath=//button[text()='ADD TO CART'] >> nth=2
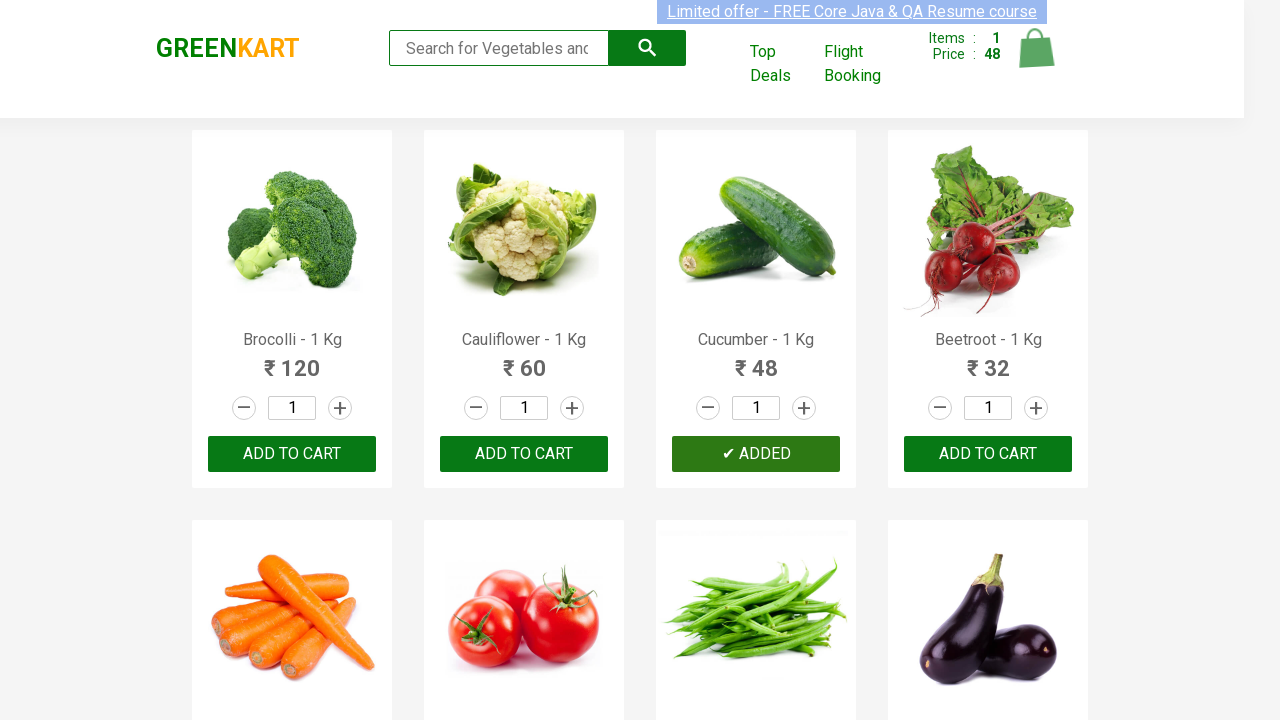

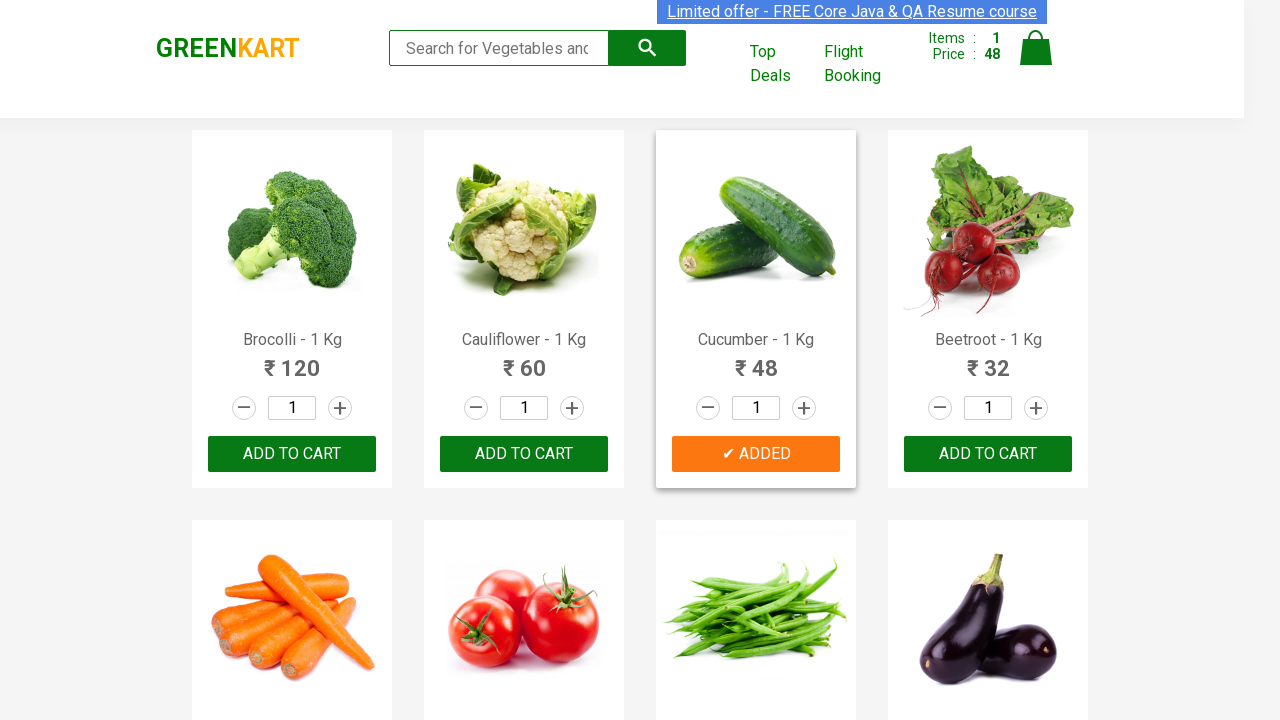